Navigates to the broken images demo page and verifies that all images on the page have valid source attributes and return successful HTTP responses.

Starting URL: https://demoqa.com/broken

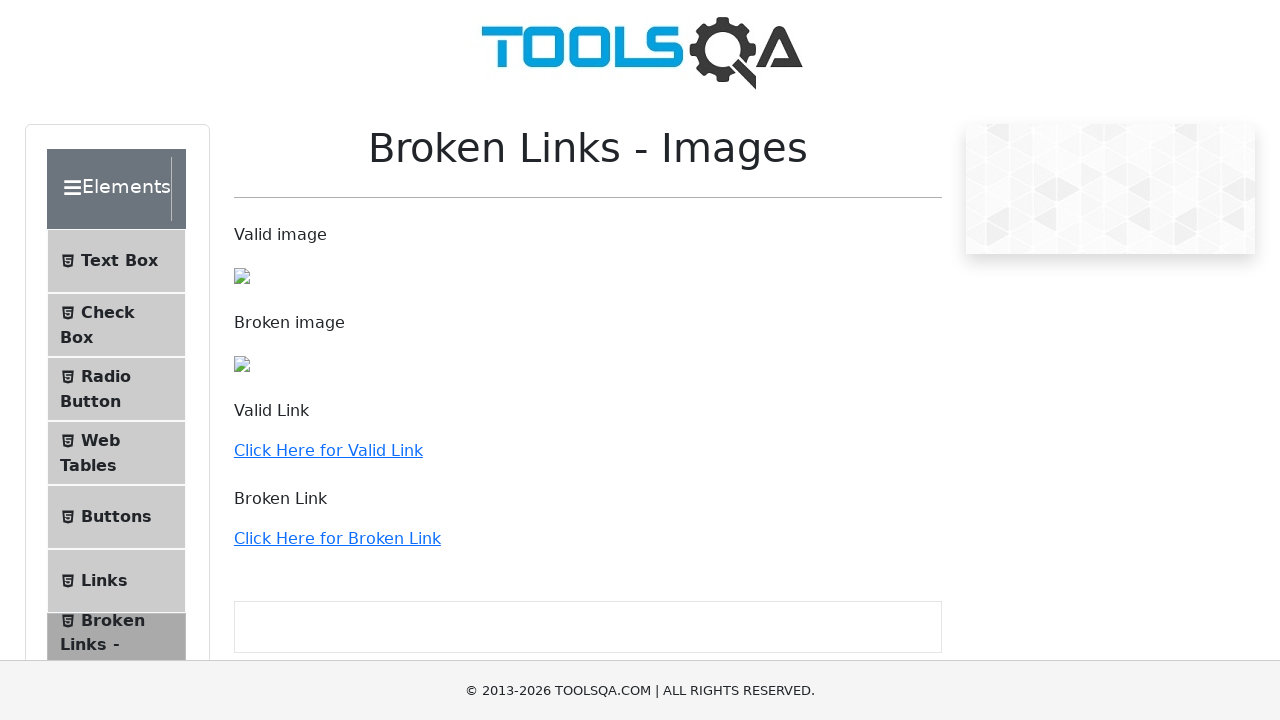

Navigated to broken images demo page
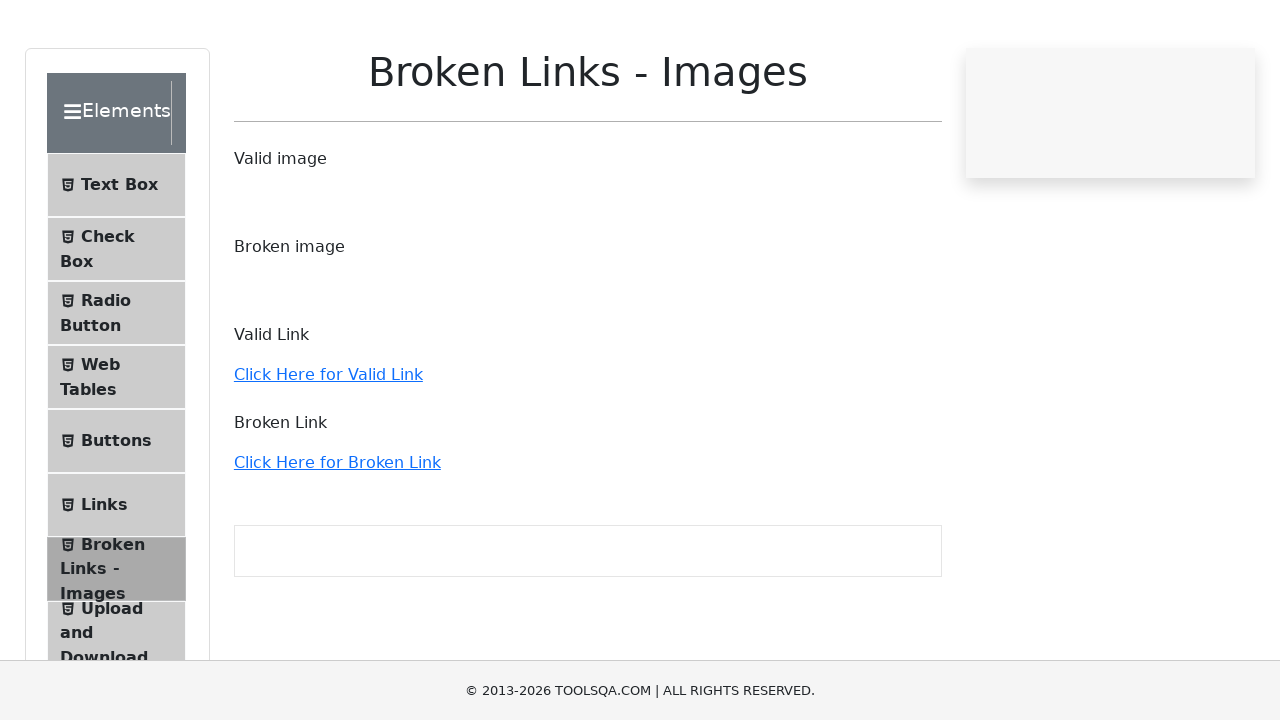

Page loaded and DOM content ready
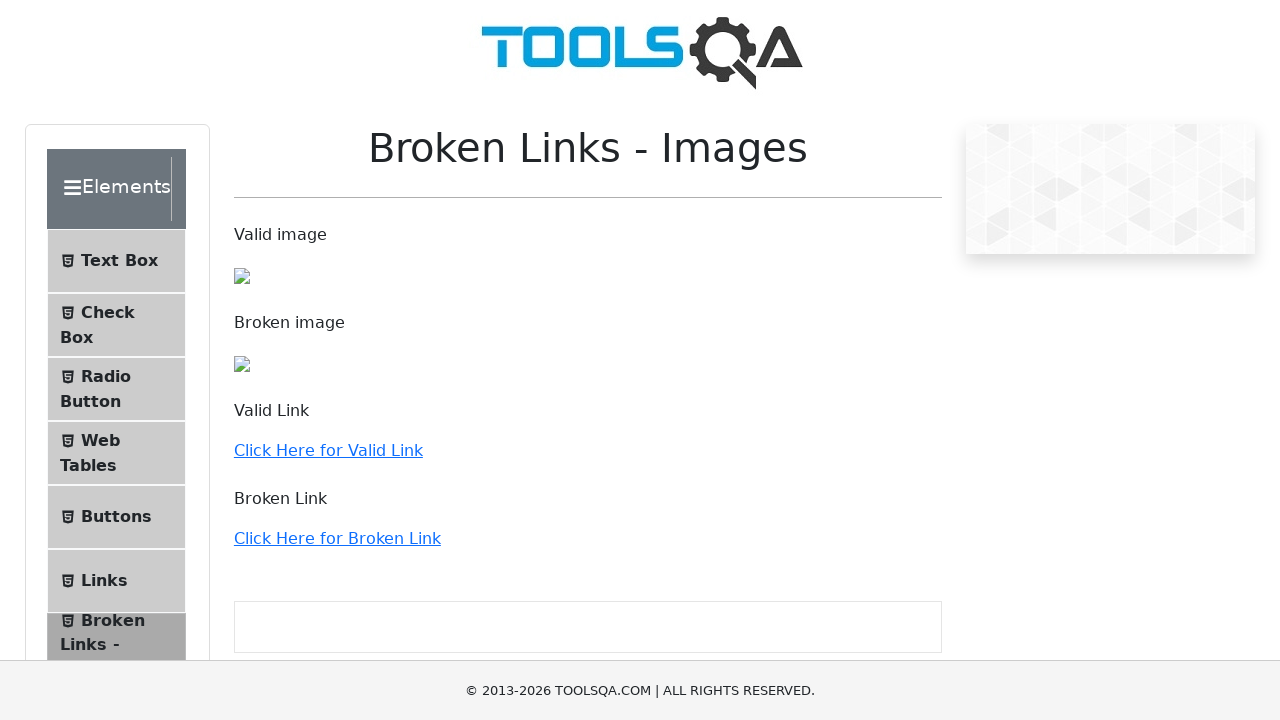

Located all image elements on page
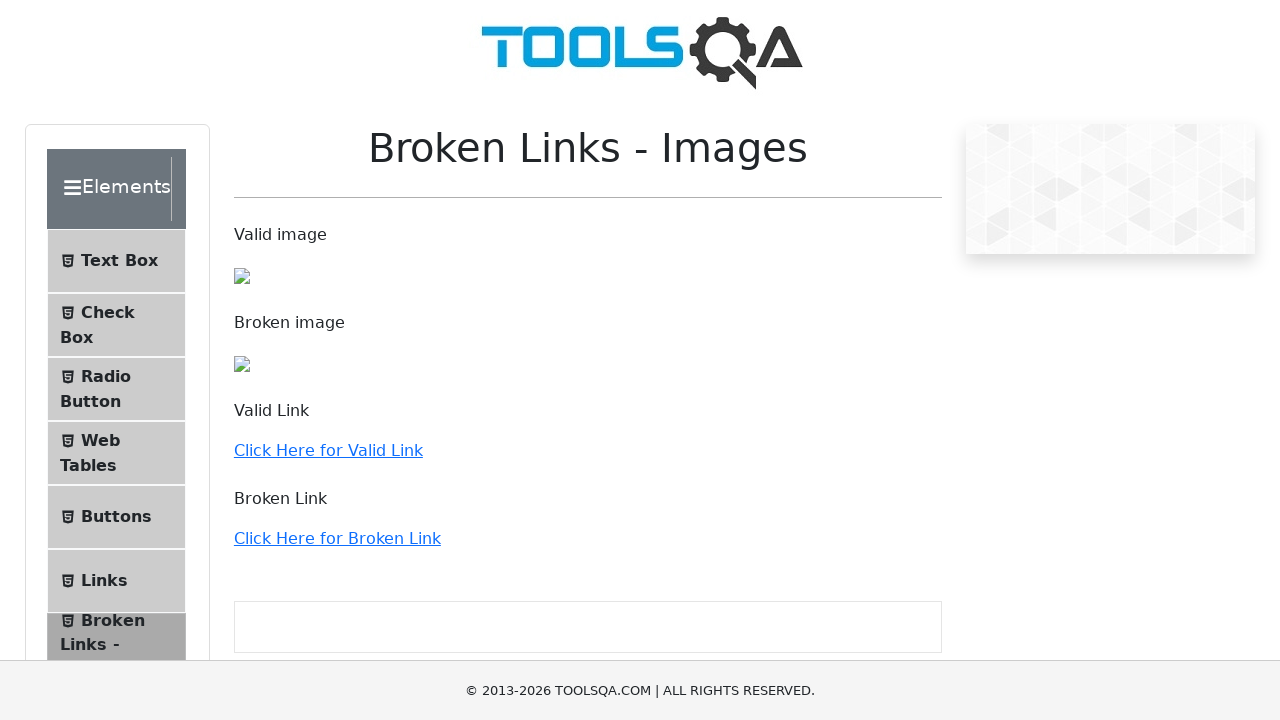

Found 3 images on the page
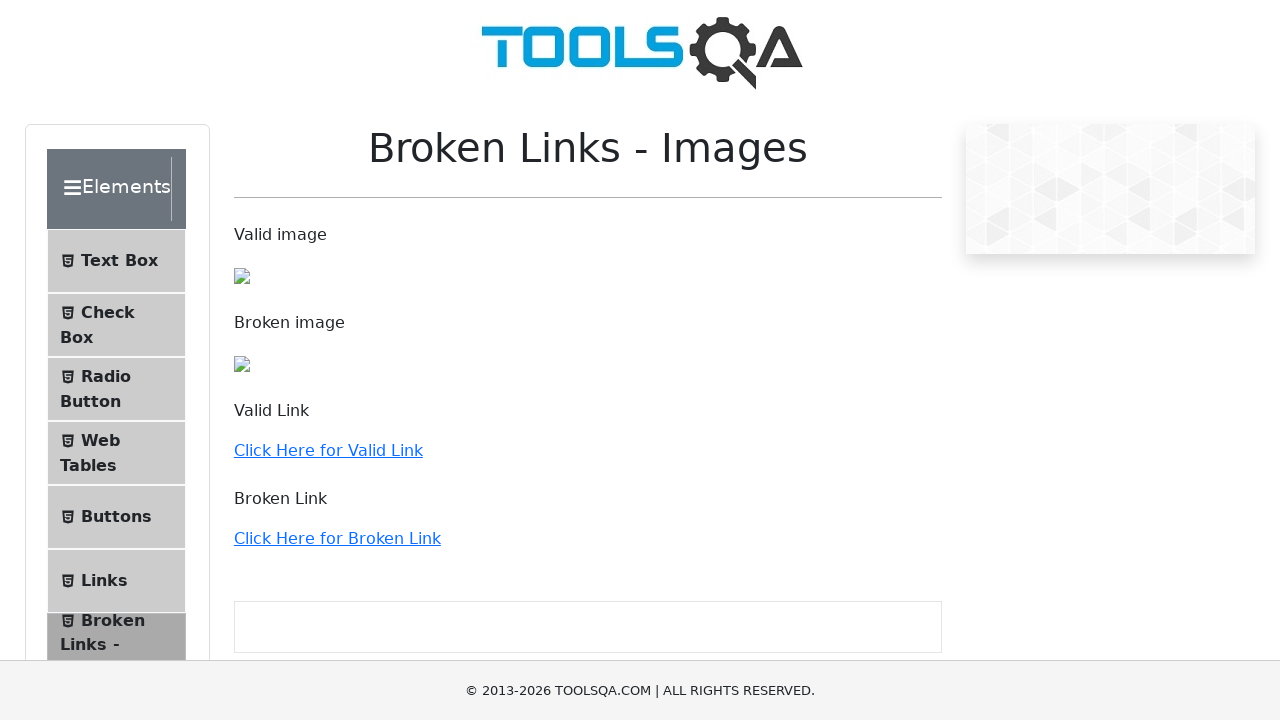

Retrieved src attribute for image: /assets/Toolsqa-DZdwt2ul.jpg
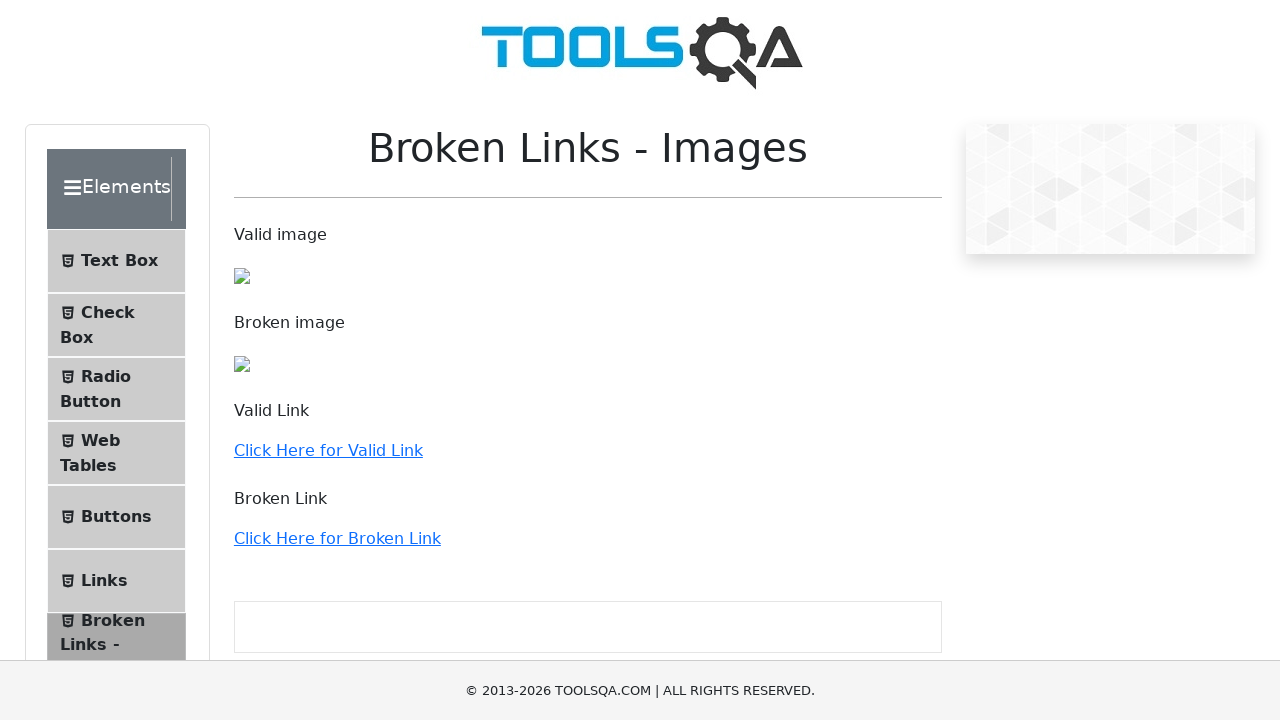

Made HTTP request to verify image accessibility: /assets/Toolsqa-DZdwt2ul.jpg
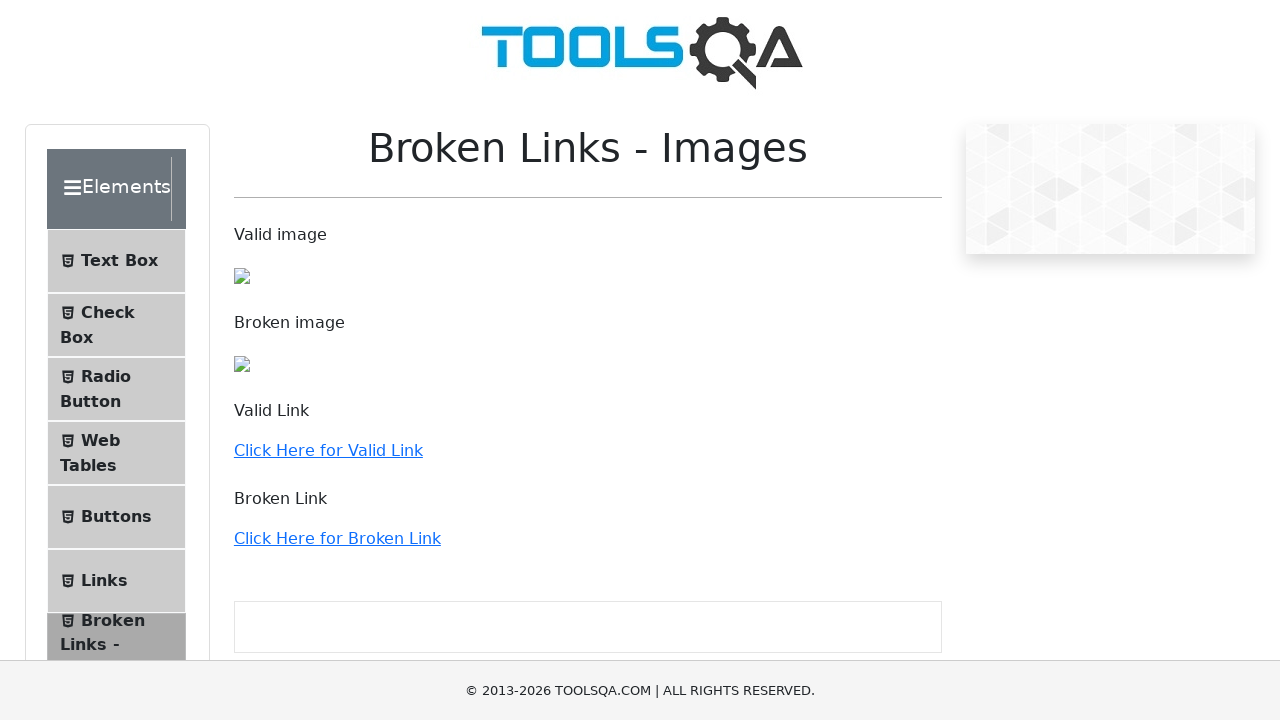

Image /assets/Toolsqa-DZdwt2ul.jpg: HTTP status 200
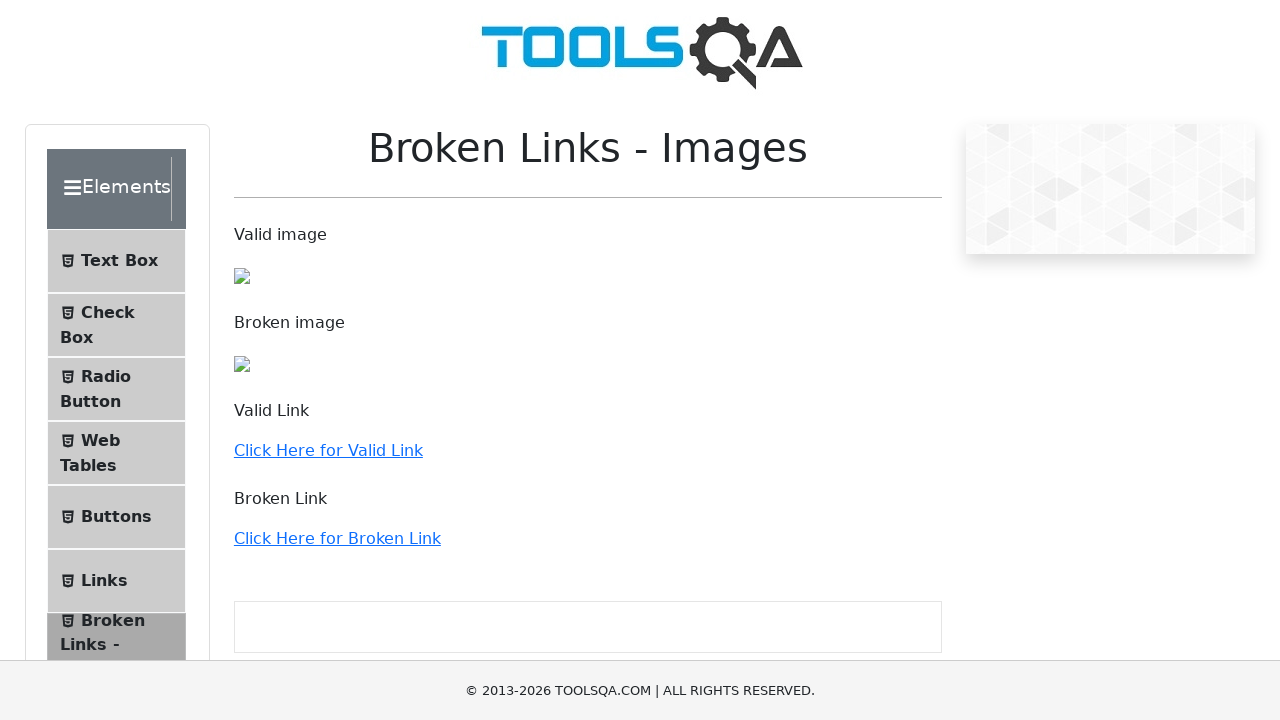

Retrieved src attribute for image: /images/Toolsqa.jpg
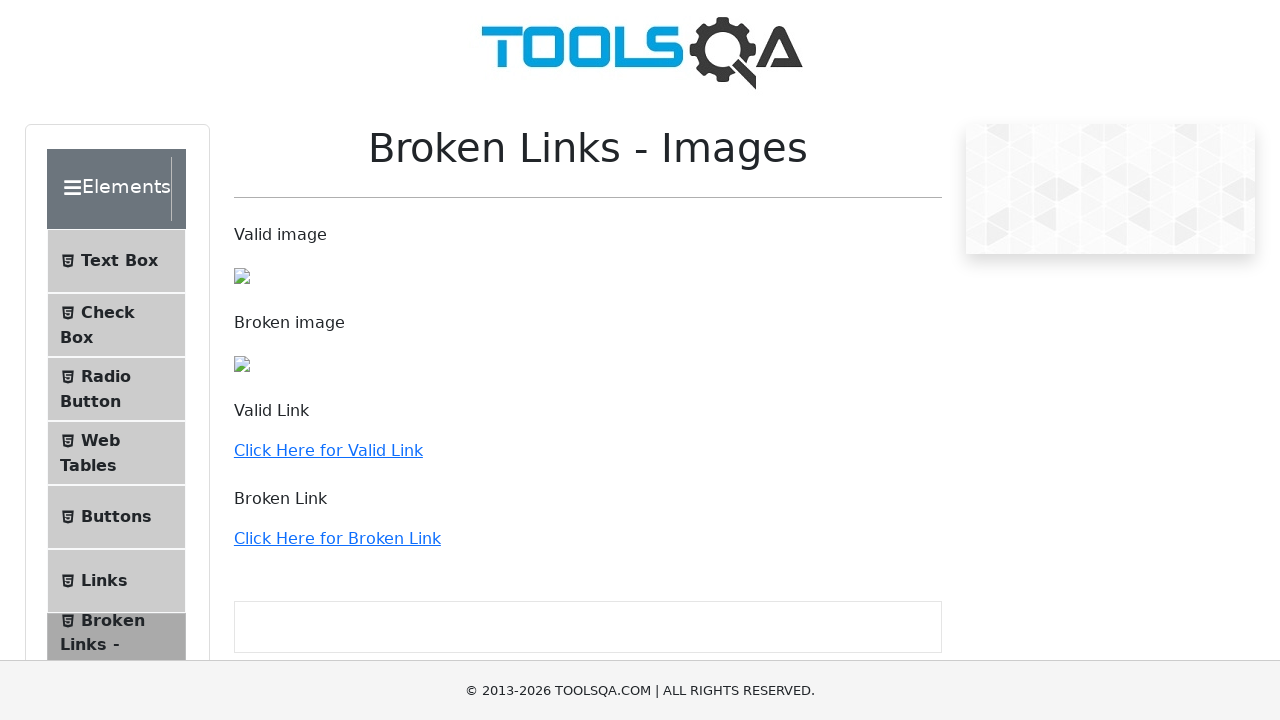

Made HTTP request to verify image accessibility: /images/Toolsqa.jpg
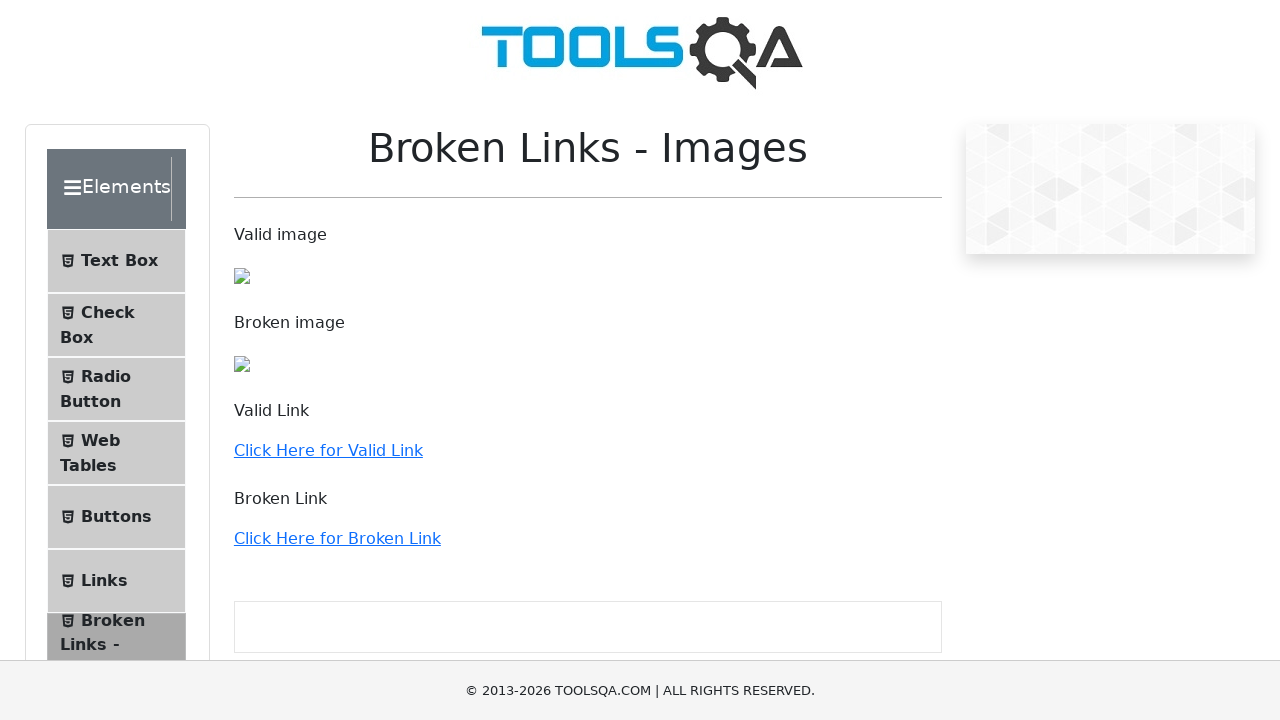

Image /images/Toolsqa.jpg: HTTP status 200
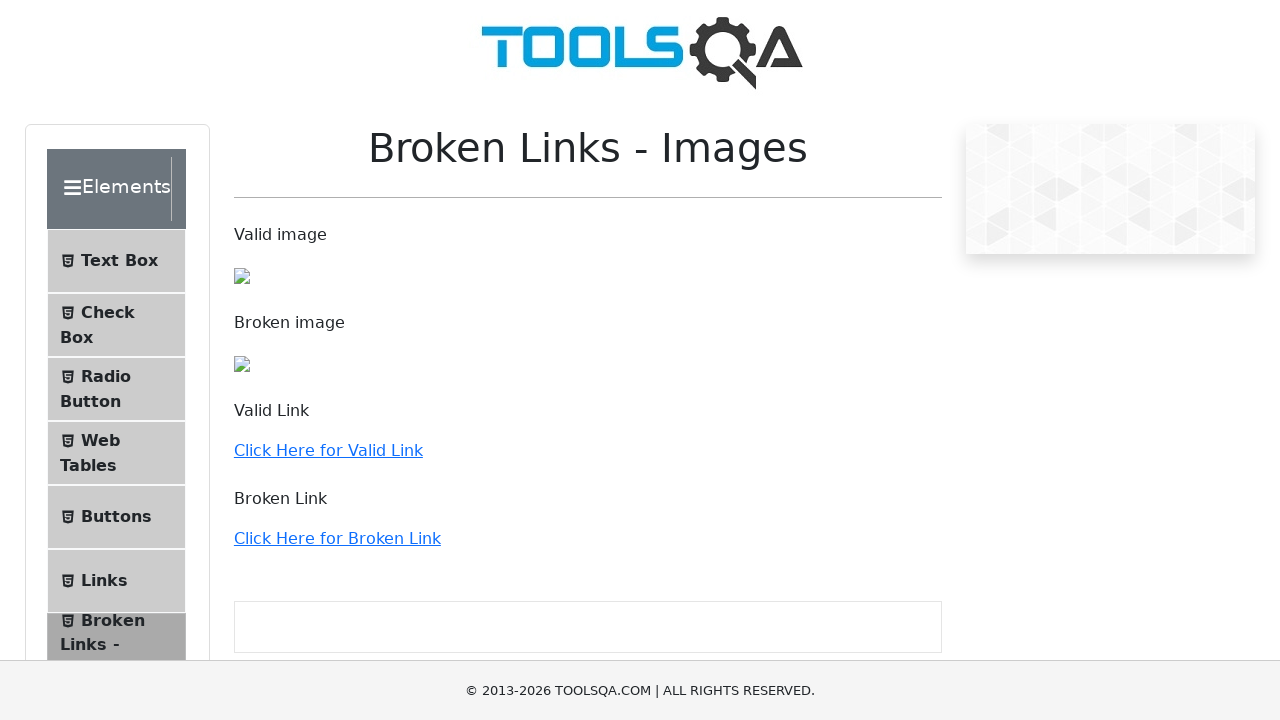

Retrieved src attribute for image: /images/Toolsqa_1.jpg
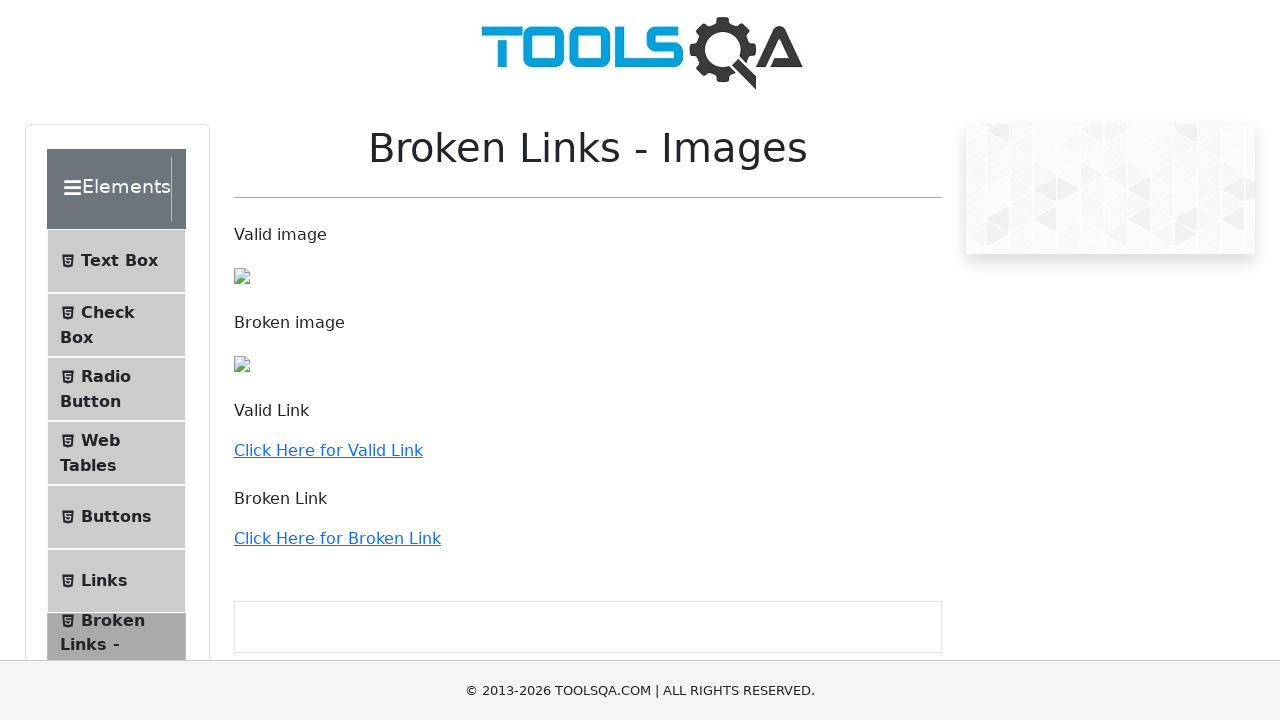

Made HTTP request to verify image accessibility: /images/Toolsqa_1.jpg
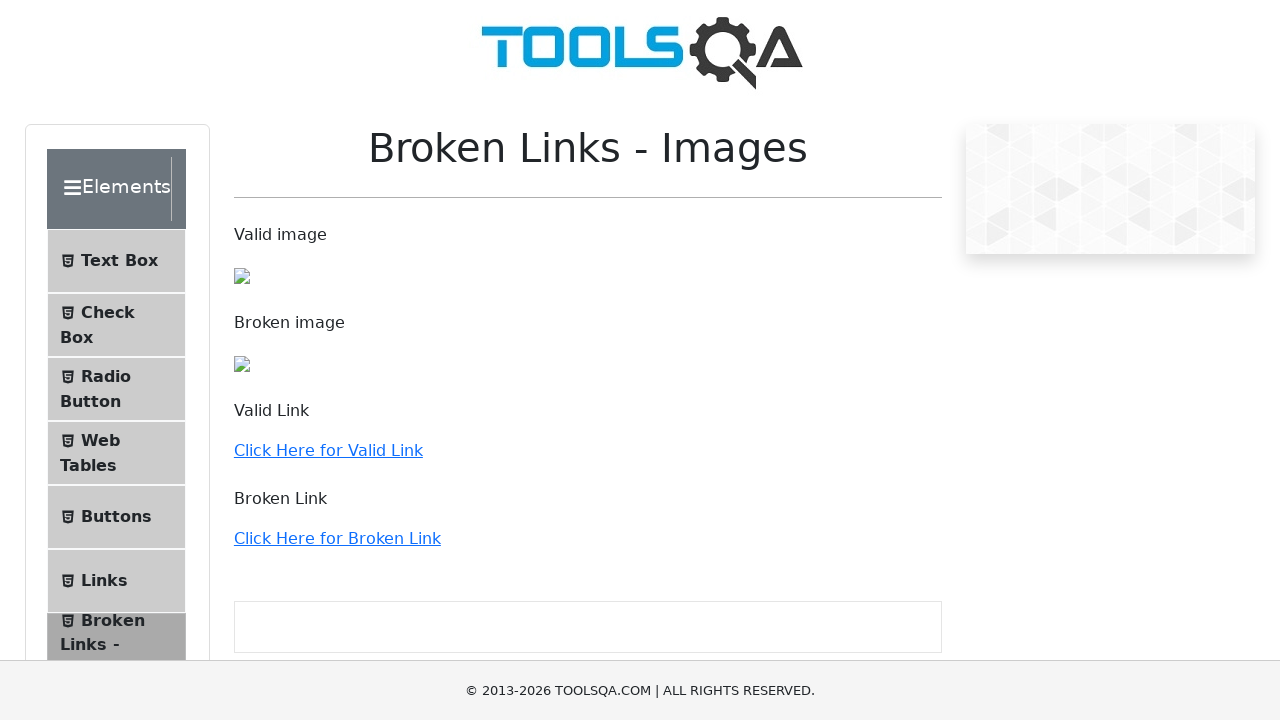

Image /images/Toolsqa_1.jpg: HTTP status 200
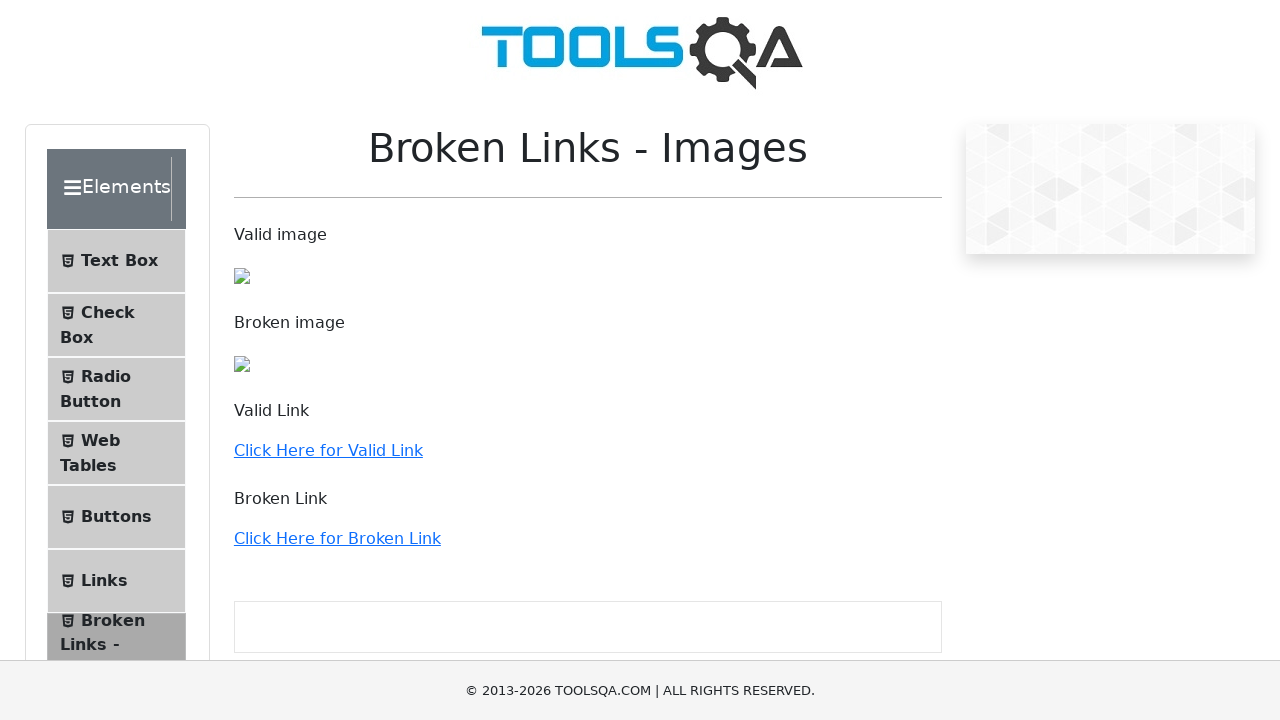

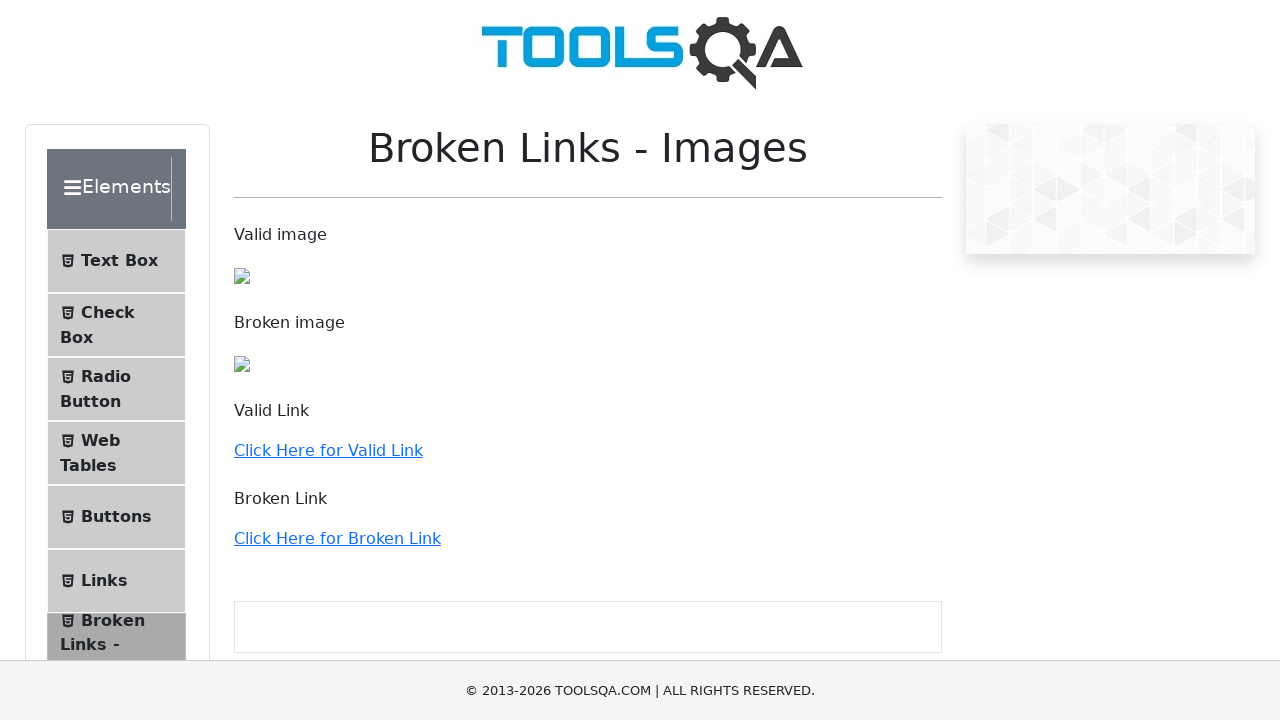